Tests the contact form functionality on demoblaze.com by opening the contact modal, filling in email, name, and message fields, then submitting and accepting the confirmation alert.

Starting URL: https://demoblaze.com/index.html

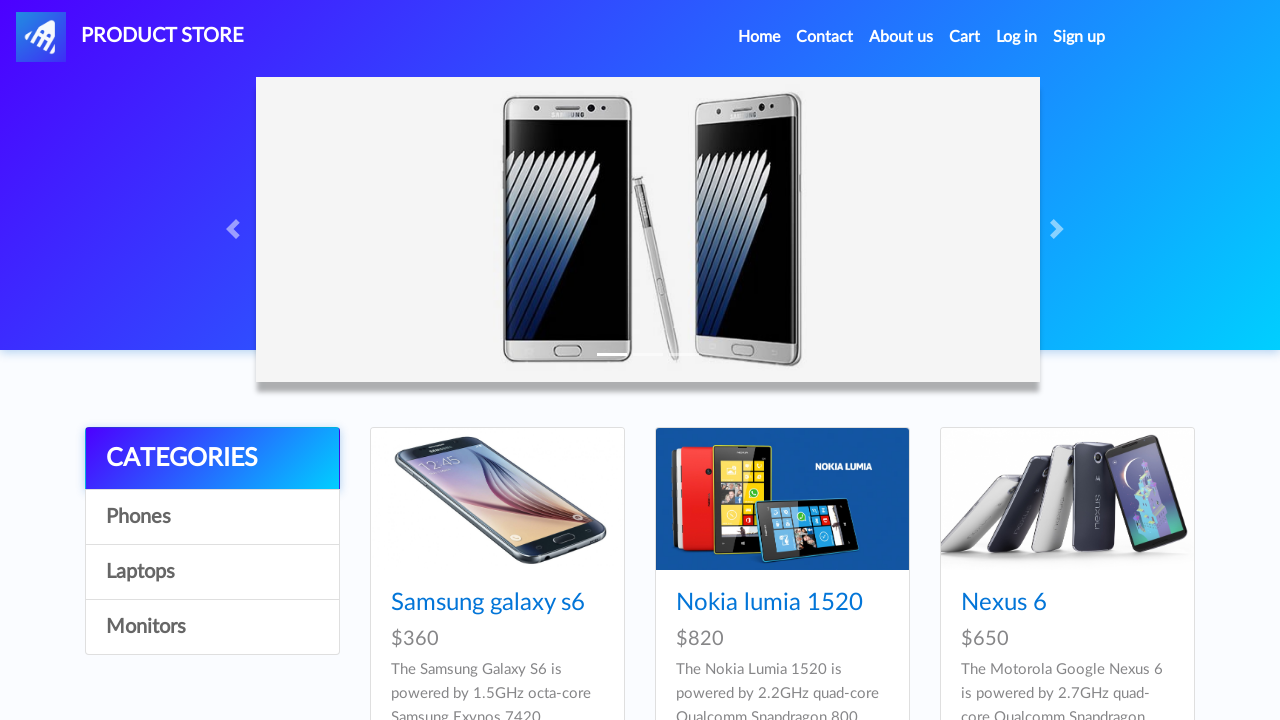

Clicked Contact link in navigation at (825, 37) on xpath=//*[@id='navbarExample']/ul/li[2]/a
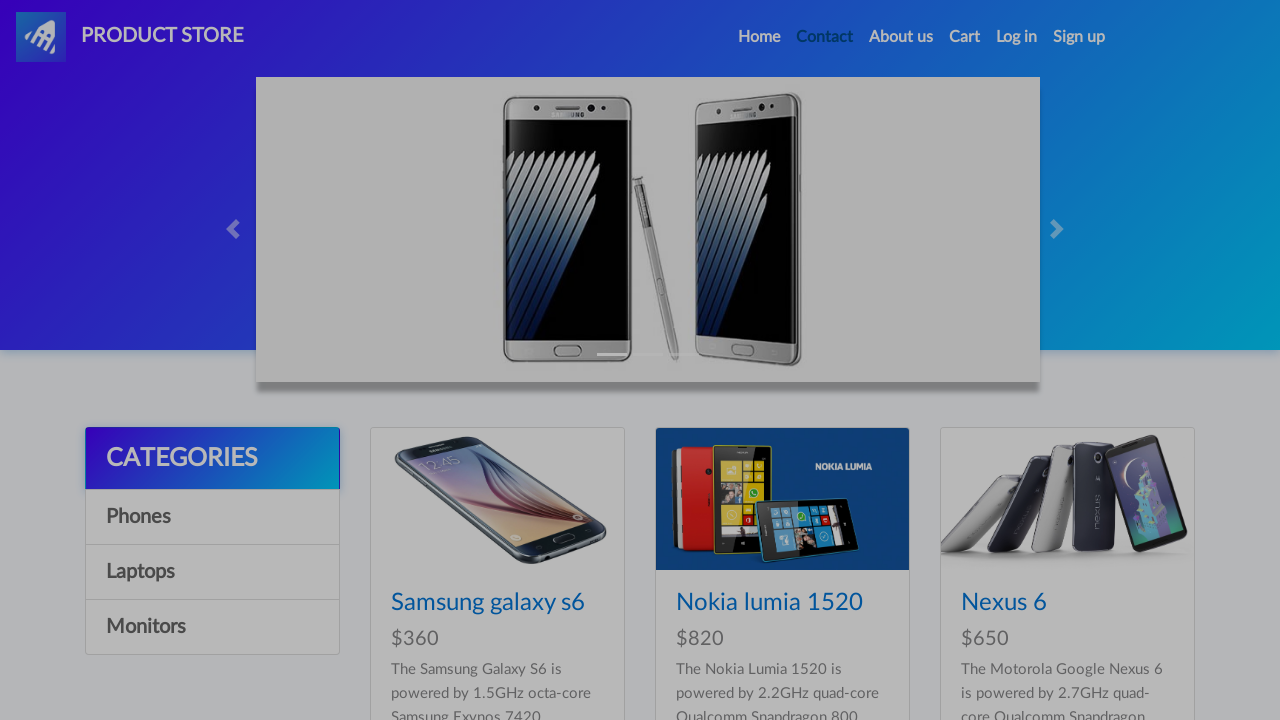

Contact modal appeared with email field visible
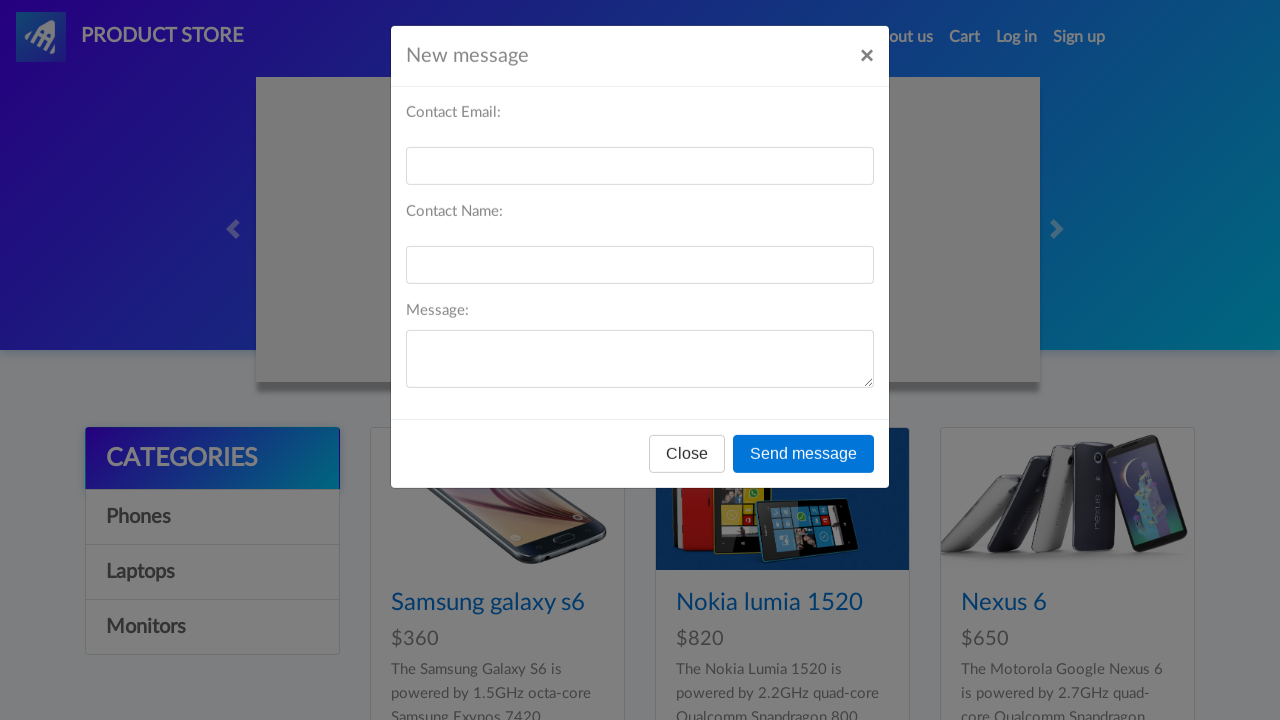

Filled contact email field with 'marcus.johnson@example.com' on #recipient-email
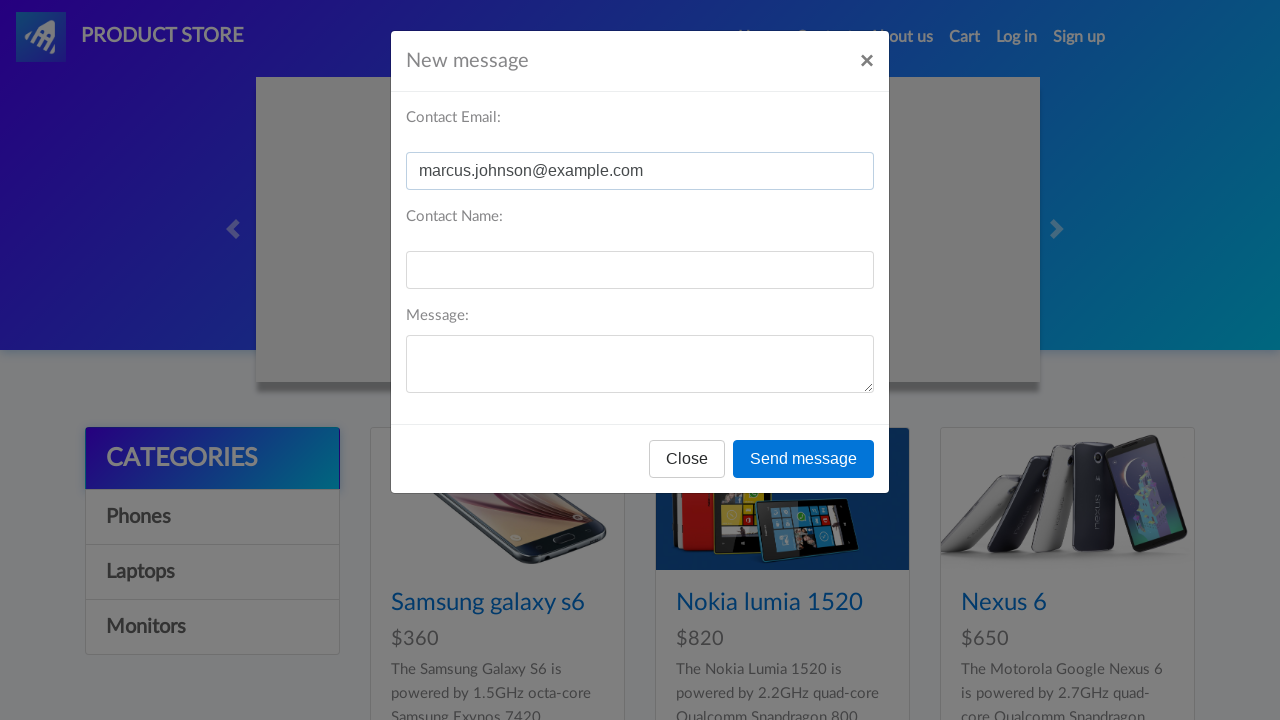

Filled contact name field with 'Marcus Johnson' on #recipient-name
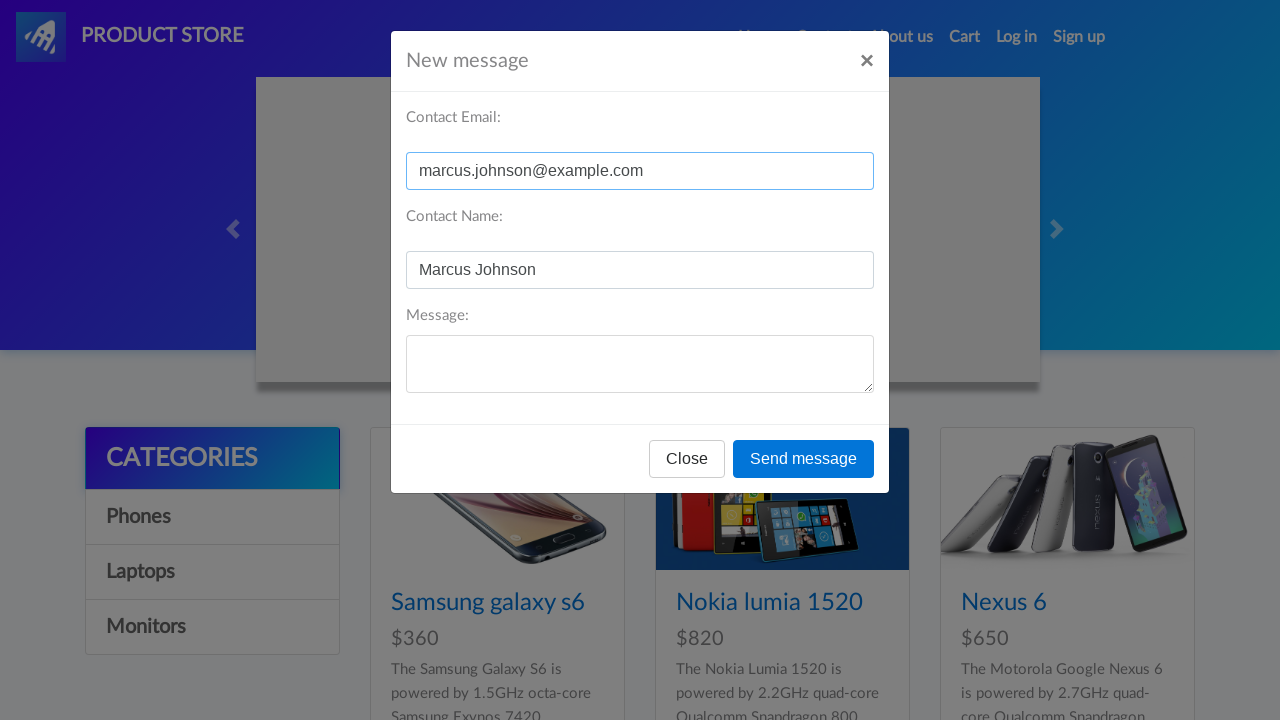

Filled message field with 'I have a question about your products' on #message-text
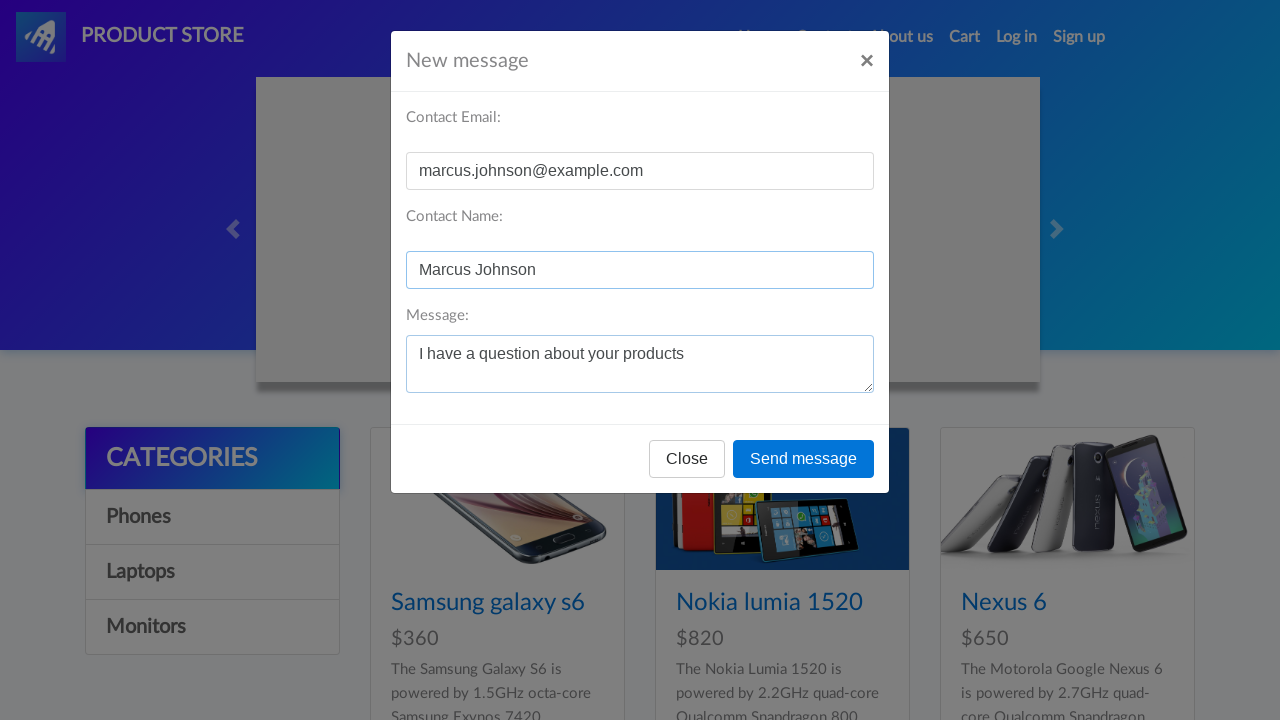

Clicked send message button at (804, 459) on xpath=//*[@id='exampleModal']/div/div/div[3]/button[2]
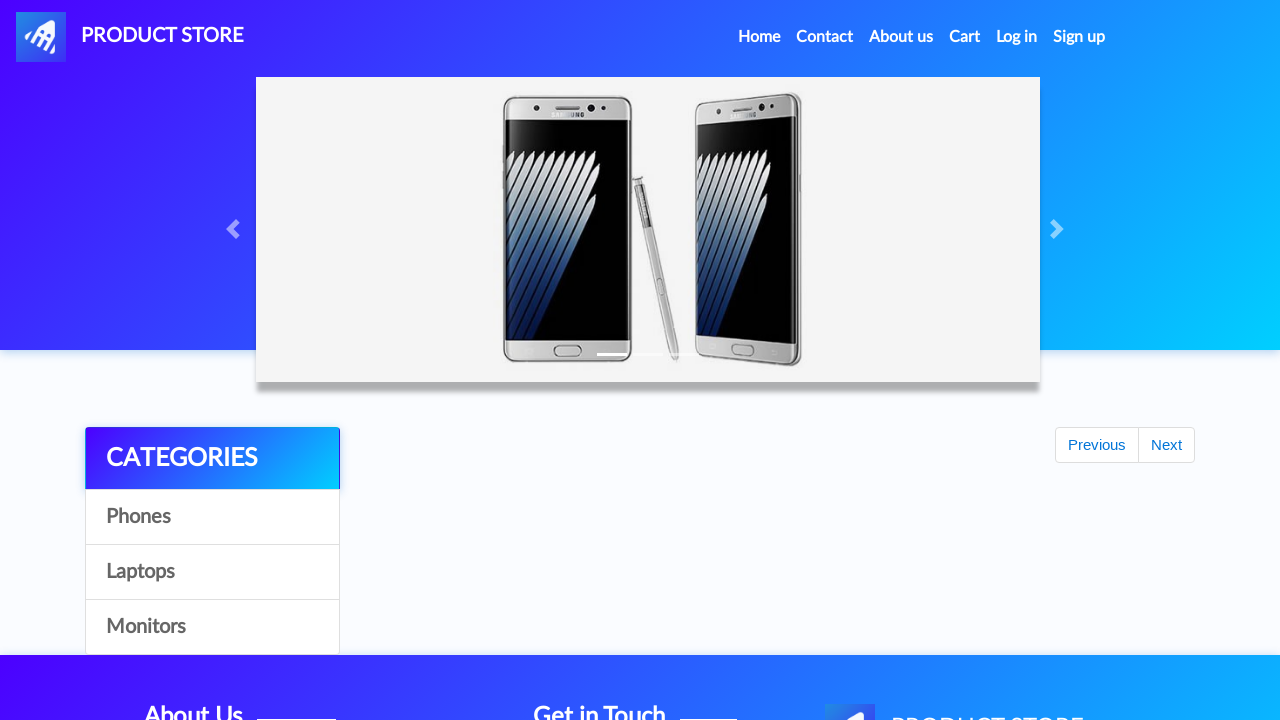

Set up dialog handler to accept alerts
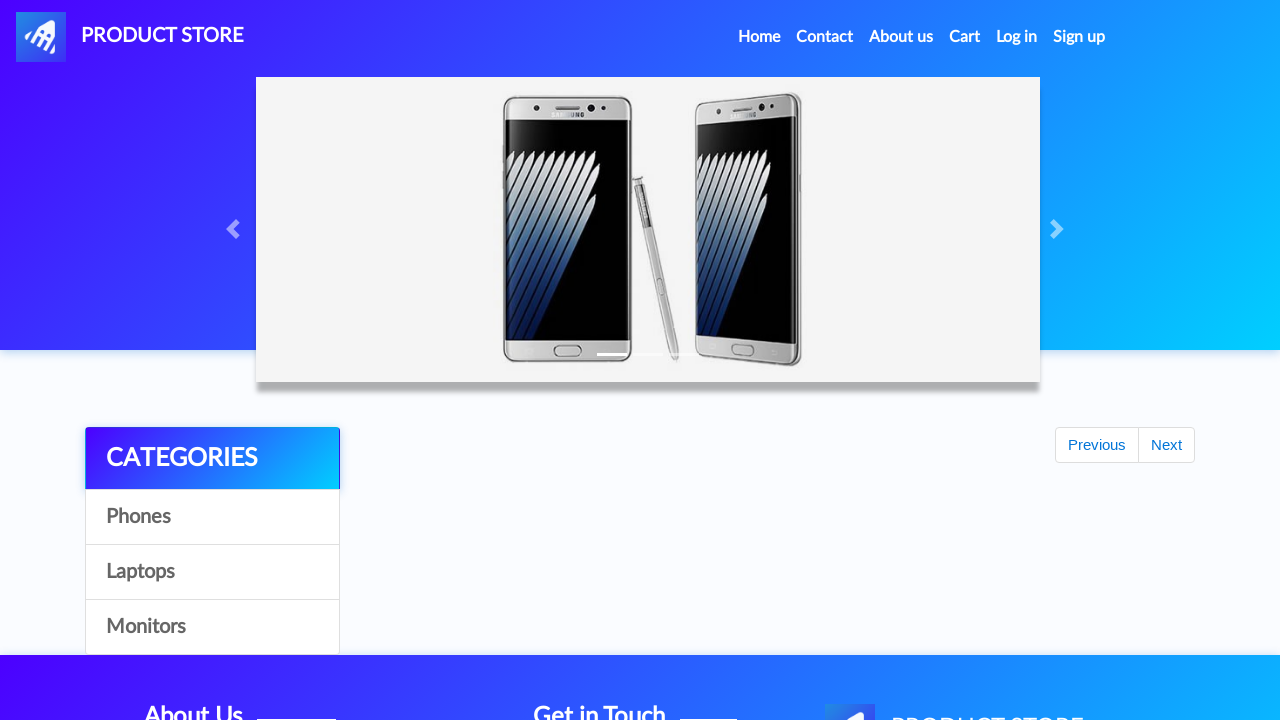

Waited 2 seconds for confirmation dialog to process
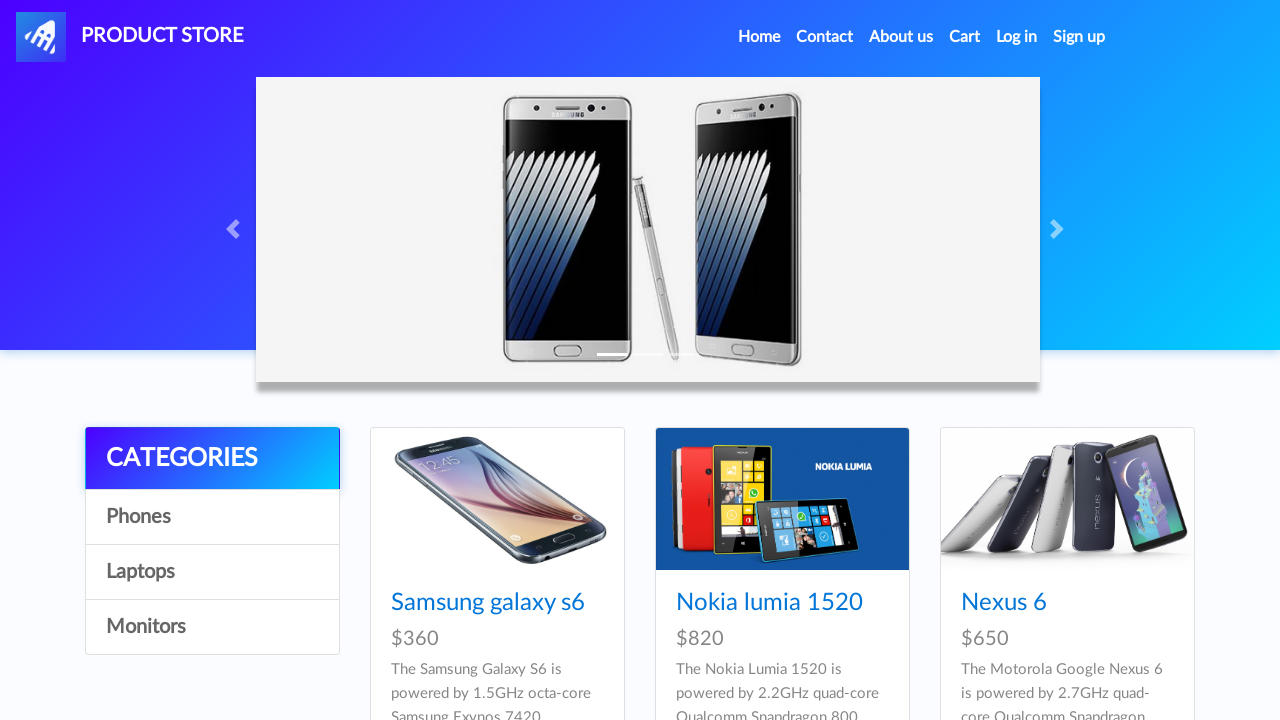

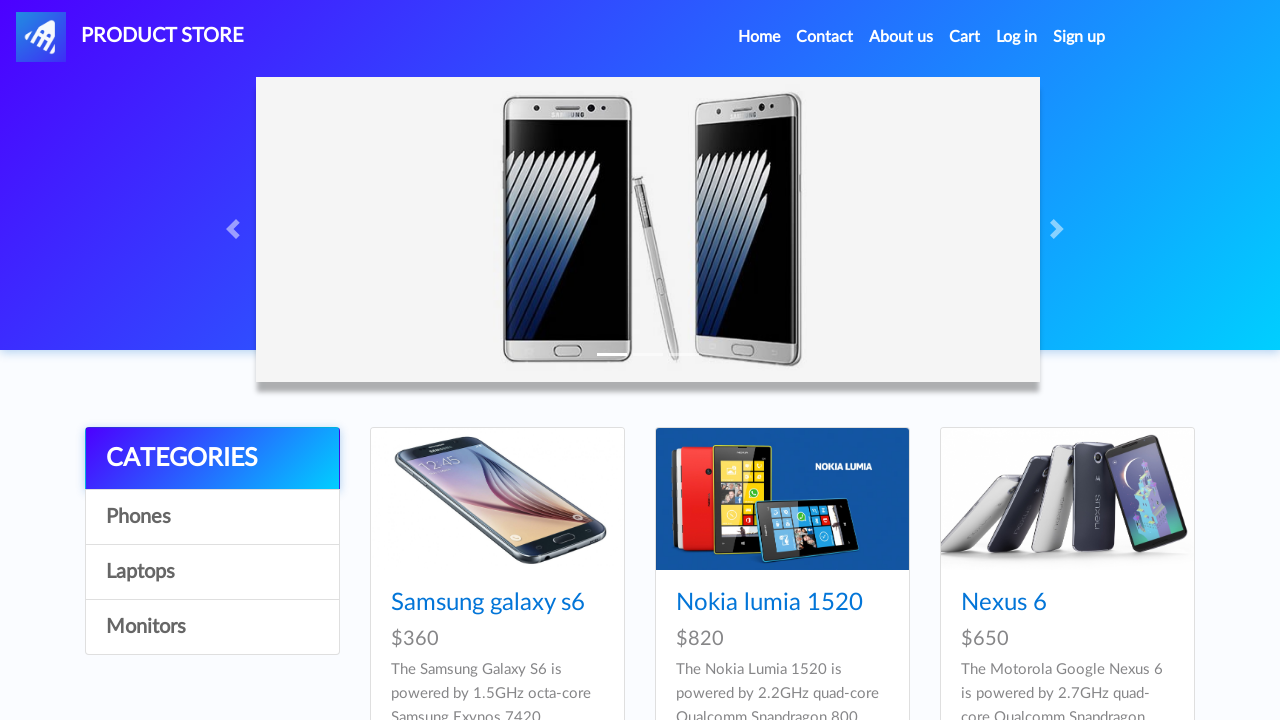